Tests login form by filling username and password fields and clicking the login button

Starting URL: https://the-internet.herokuapp.com/login

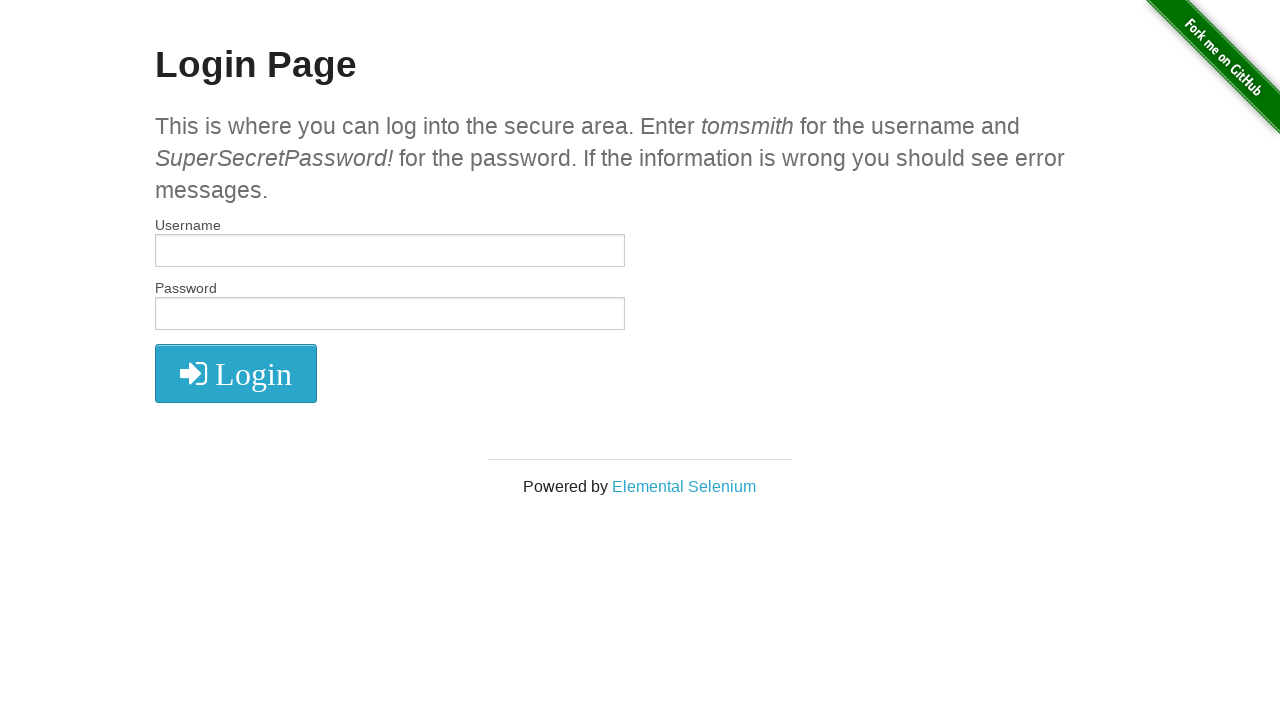

Filled username field with 'Exp wait user' on #username
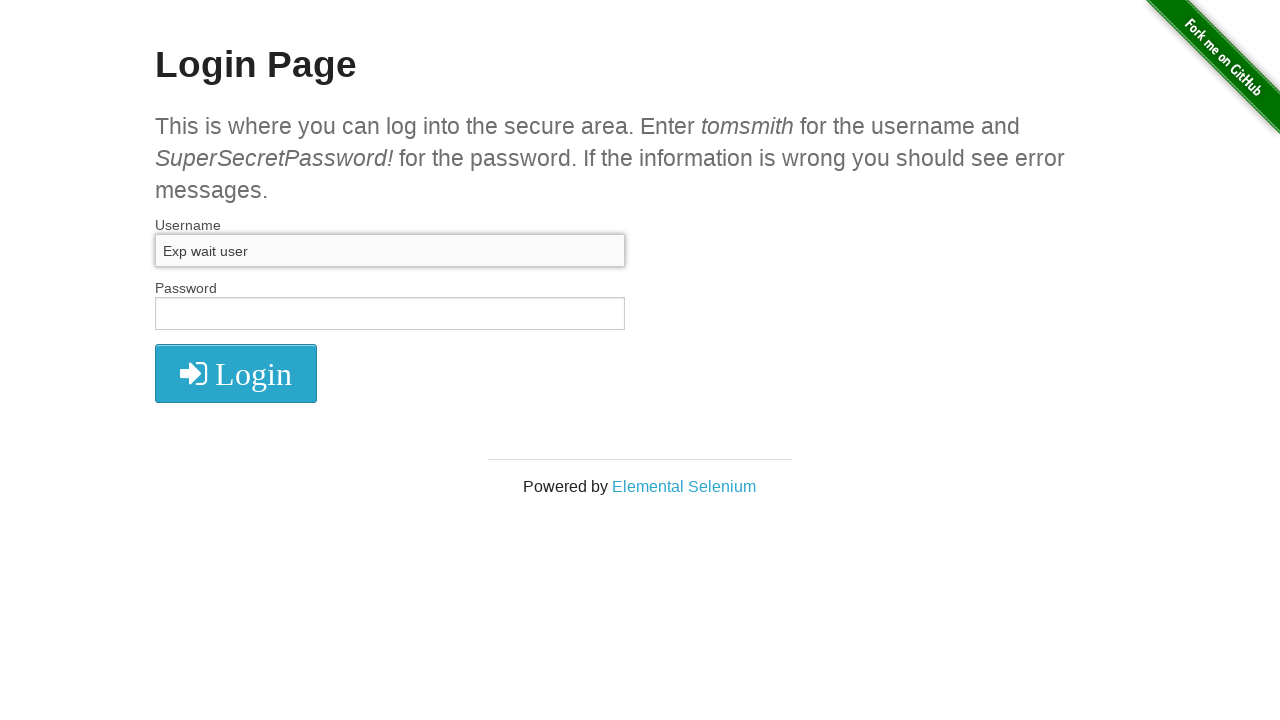

Filled password field with 'pwdvalue' on #password
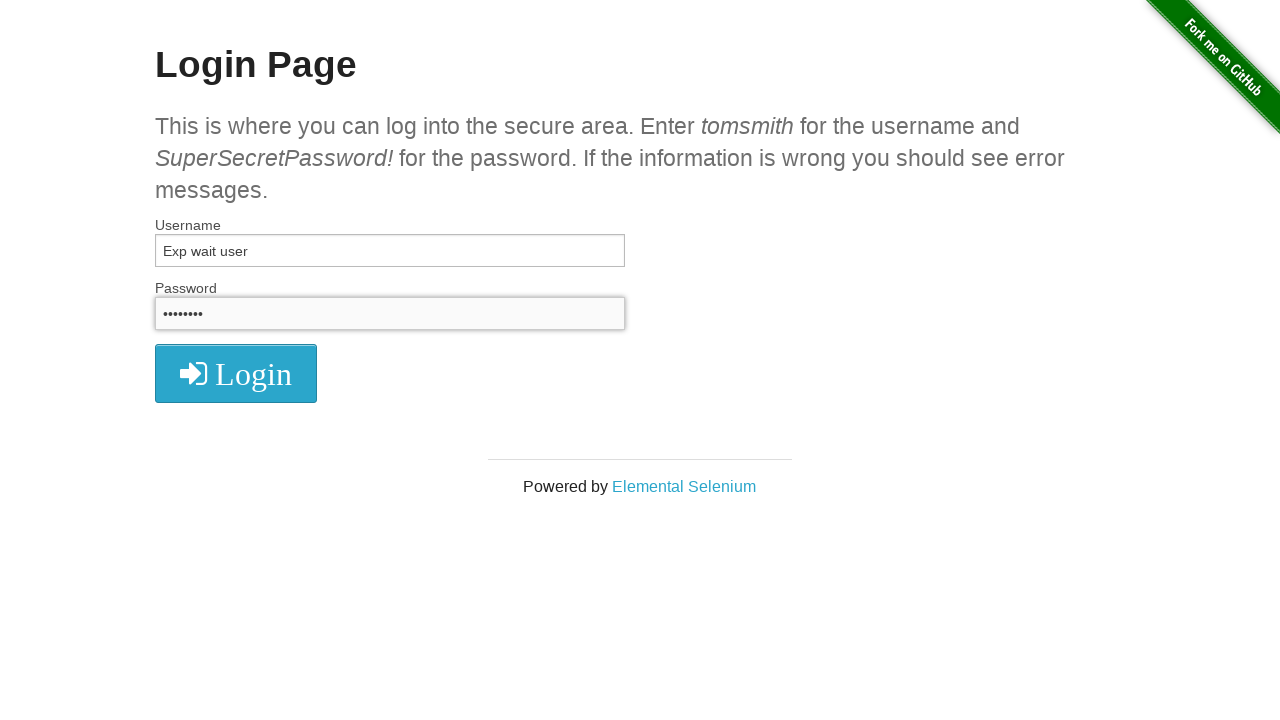

Clicked login button at (236, 373) on #login > button
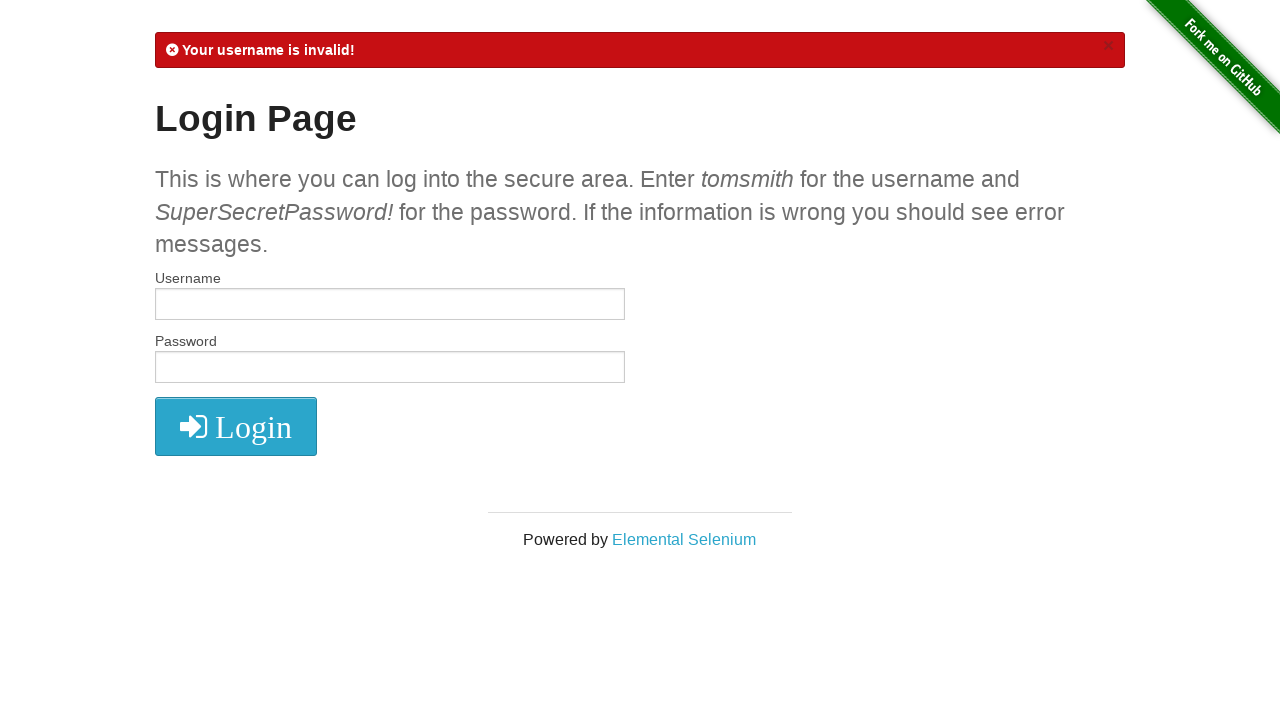

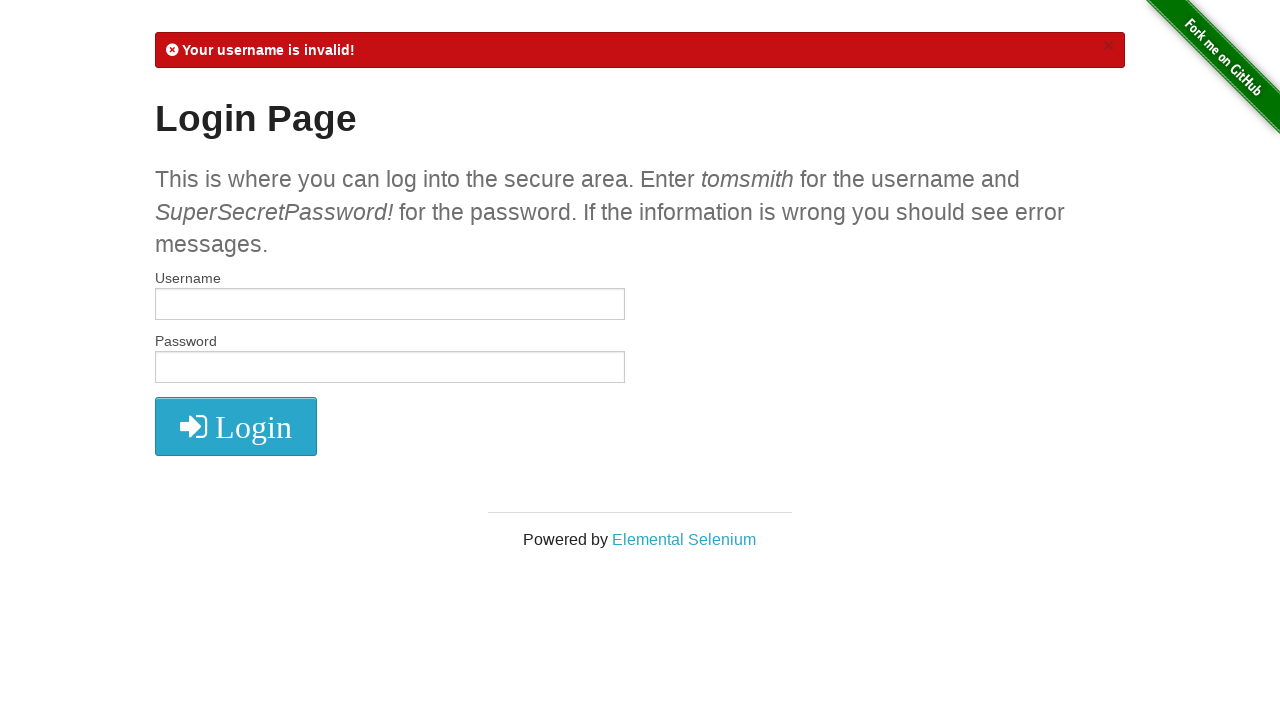